Tests iframe interaction on W3Schools tryit editor by switching to iframe, clicking a button inside it, then switching back to main content and clicking home link

Starting URL: https://www.w3schools.com/js/tryit.asp?filename=tryjs_myfirst

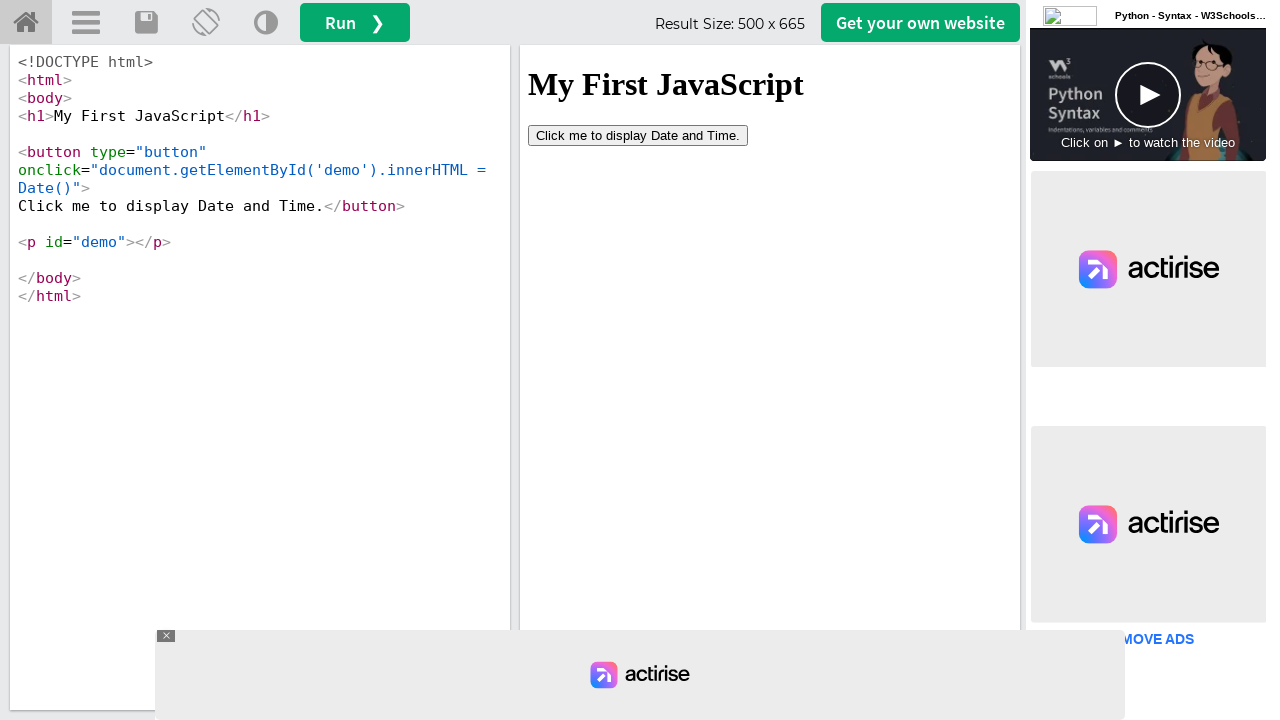

Located iframe element with id 'iframeResult'
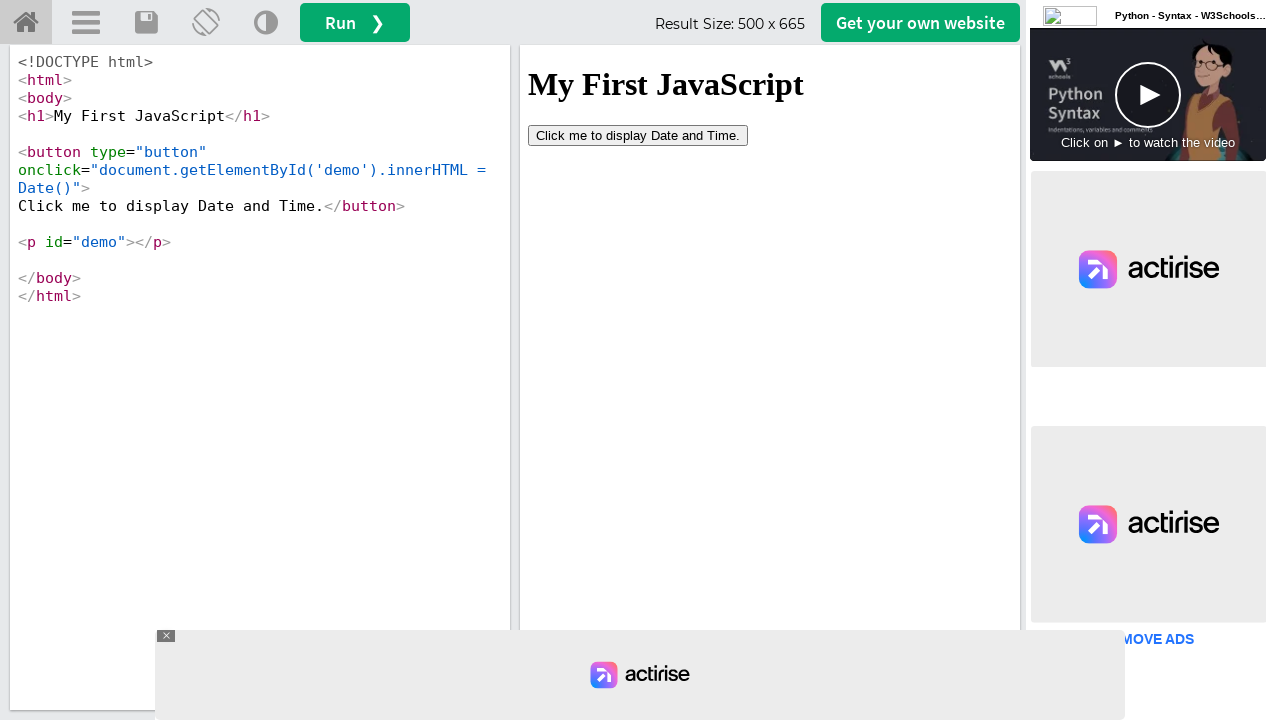

Clicked button inside iframe at (638, 135) on iframe#iframeResult >> internal:control=enter-frame >> button[type='button']
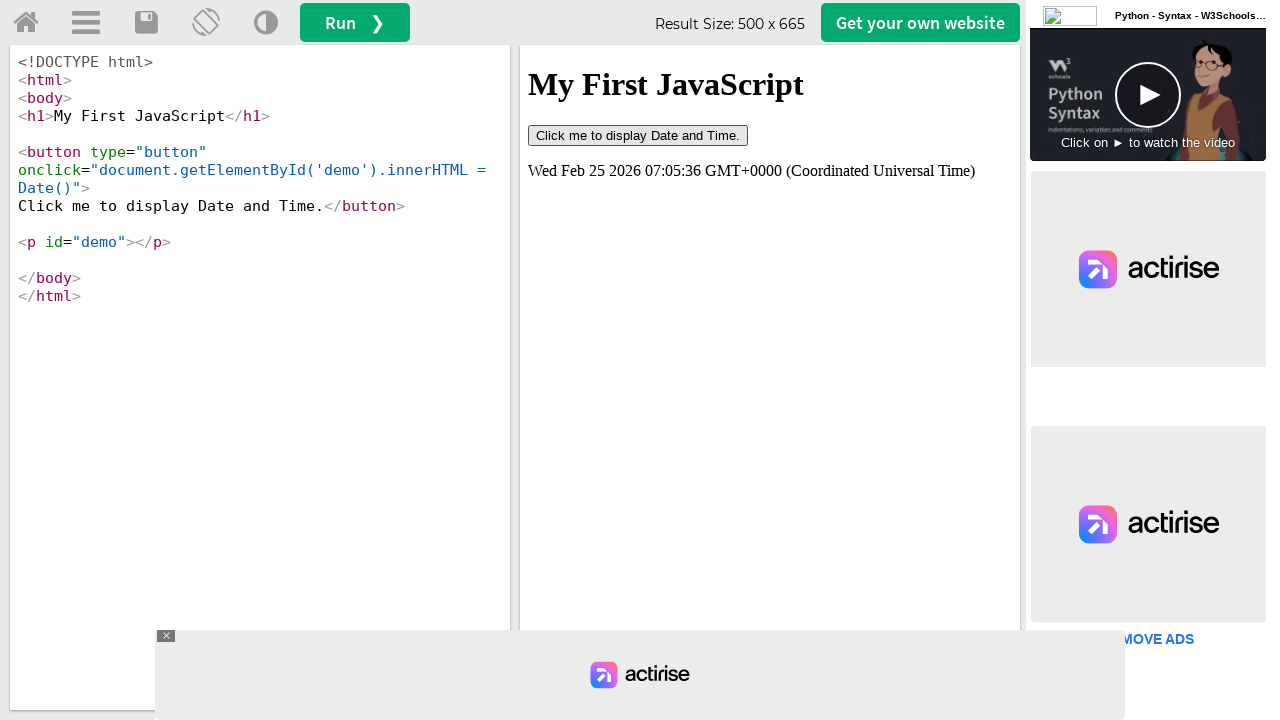

Clicked home link in main content at (26, 23) on a#tryhome
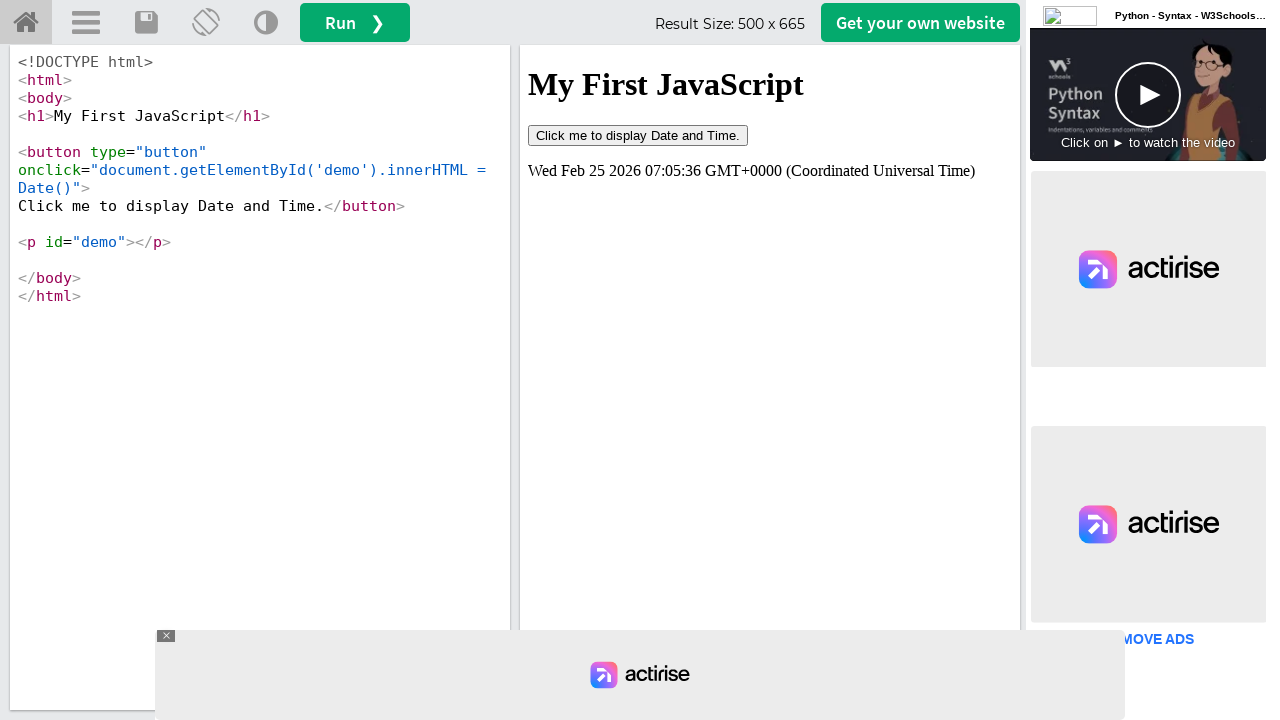

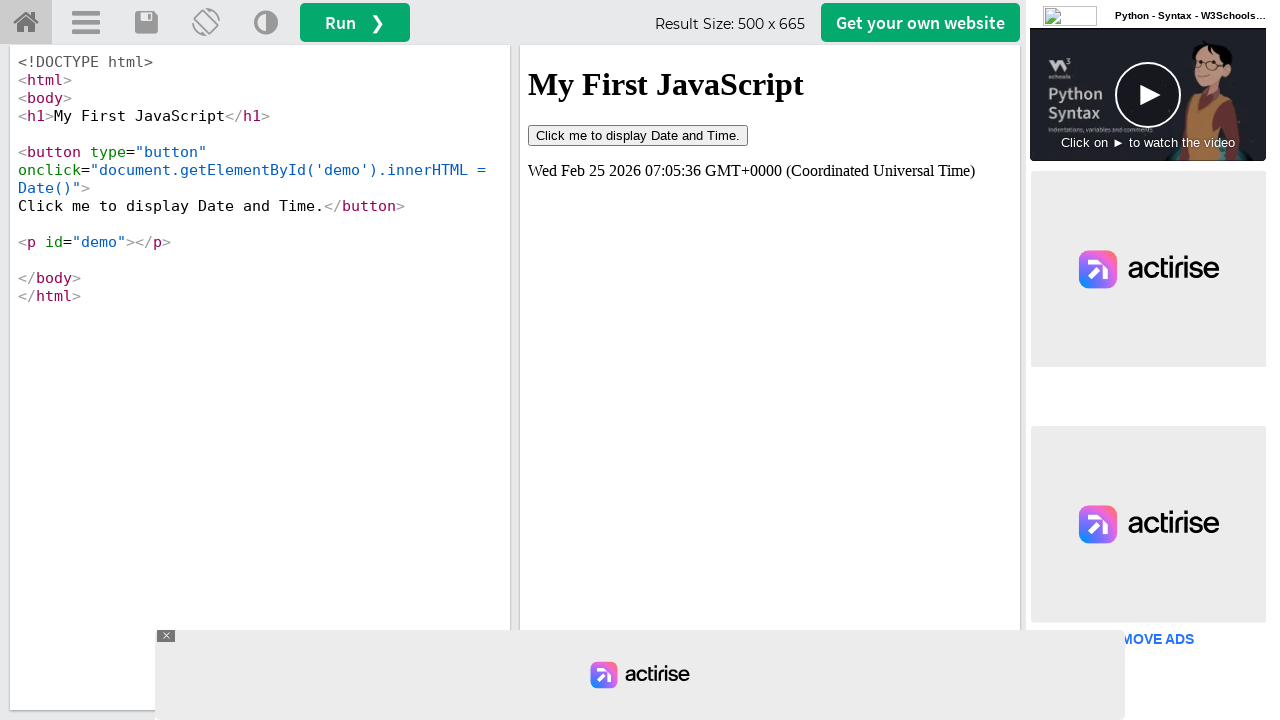